Navigates to a Russian job search website (hh.ru) and searches for Python-related job vacancies, then verifies that job listings with links are displayed on the page.

Starting URL: https://kirov.hh.ru/search/vacancy?text=python

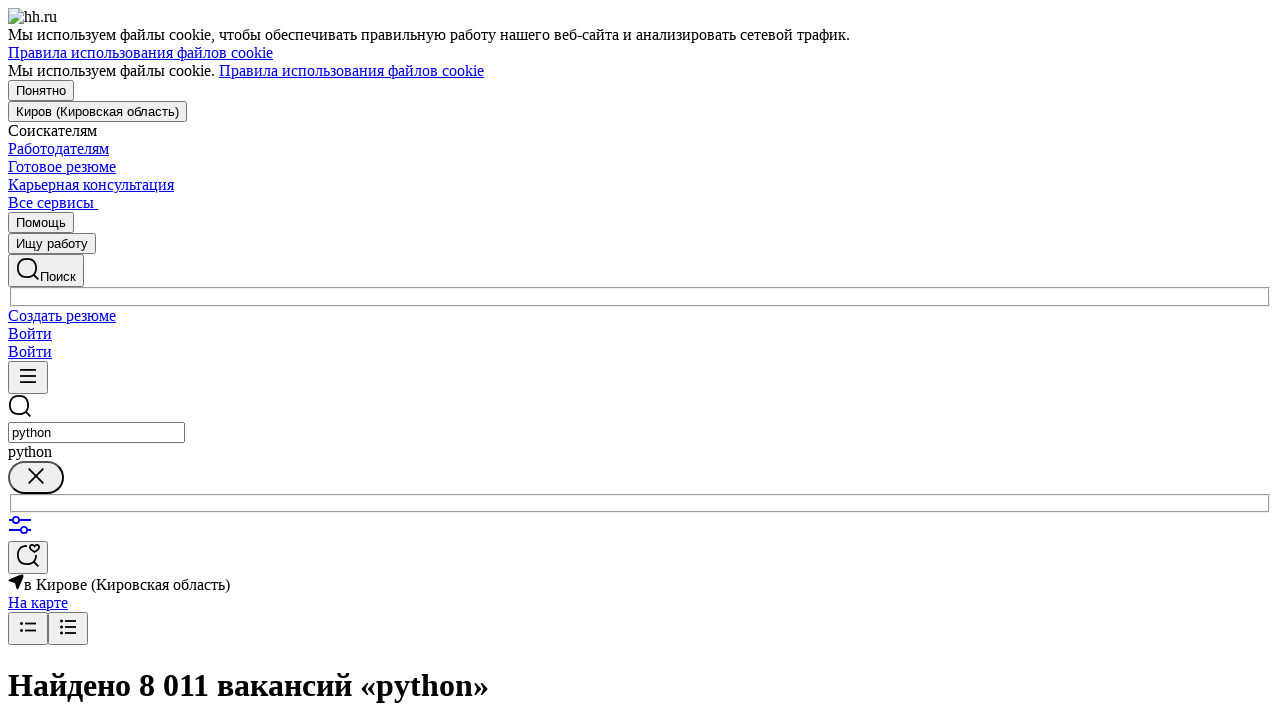

Waited for job listing links to load on Python search results
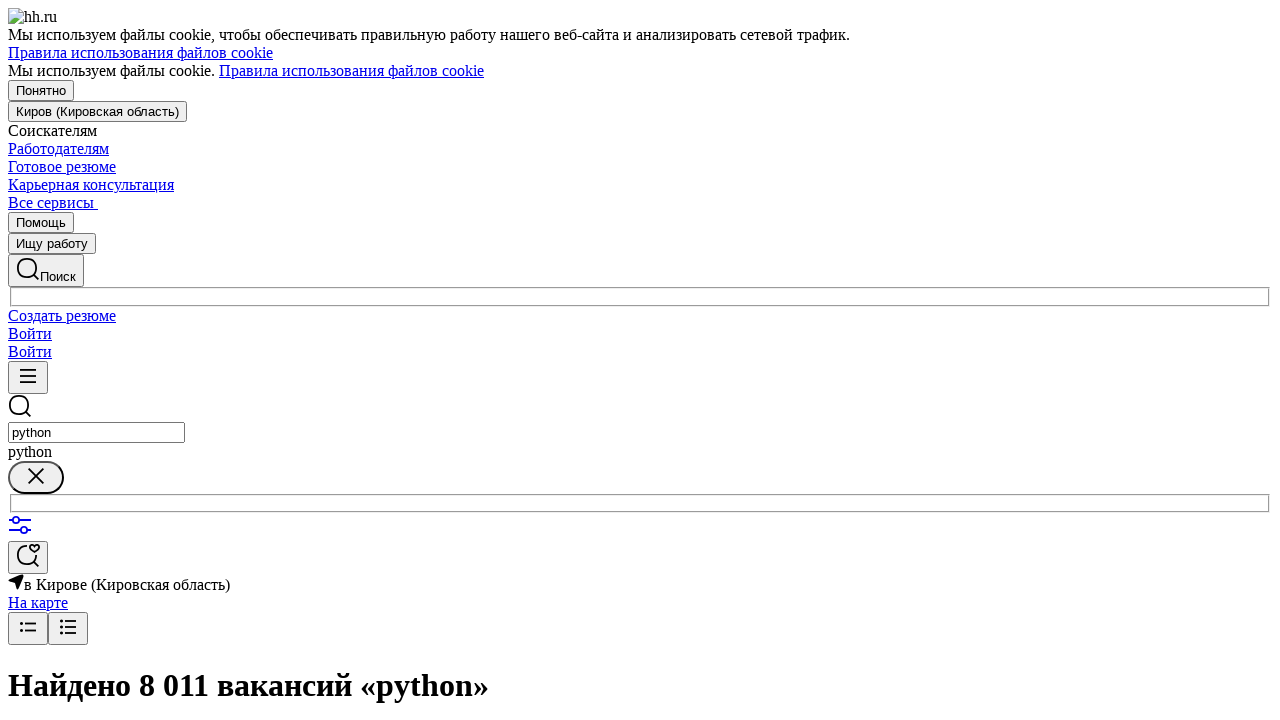

Verified that job vacancy links are present on the page
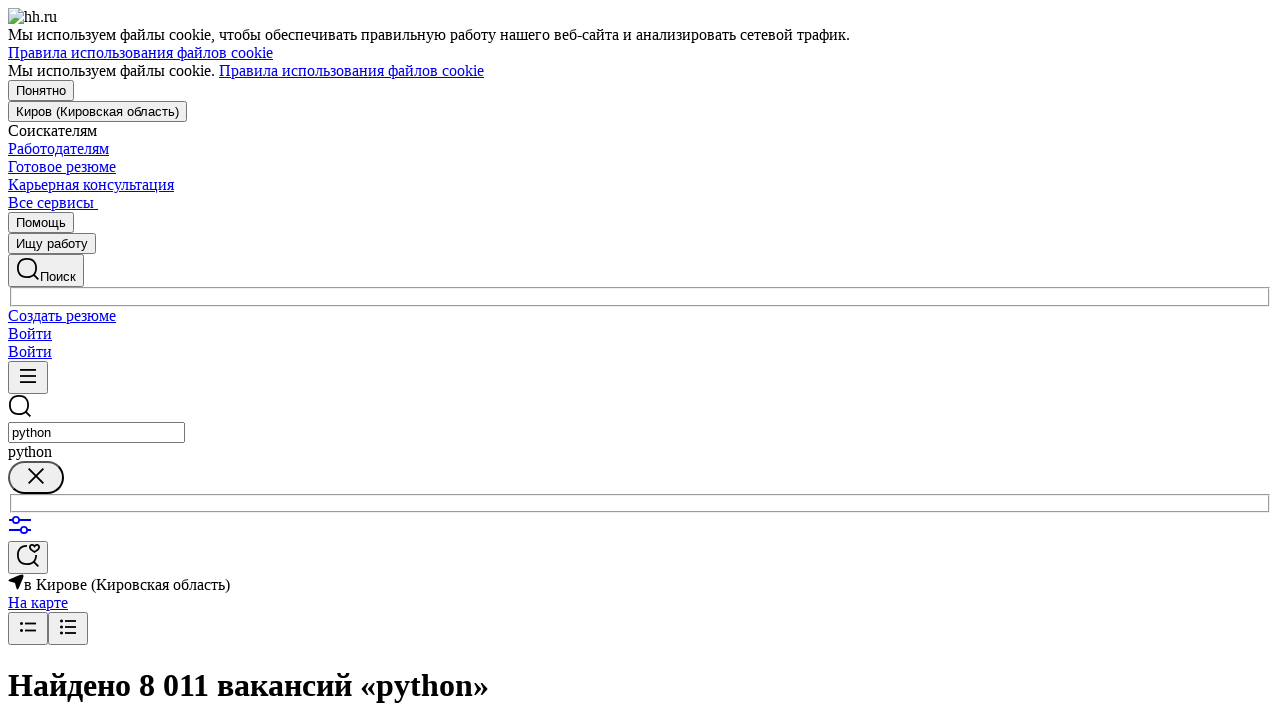

Navigated to Django job search page
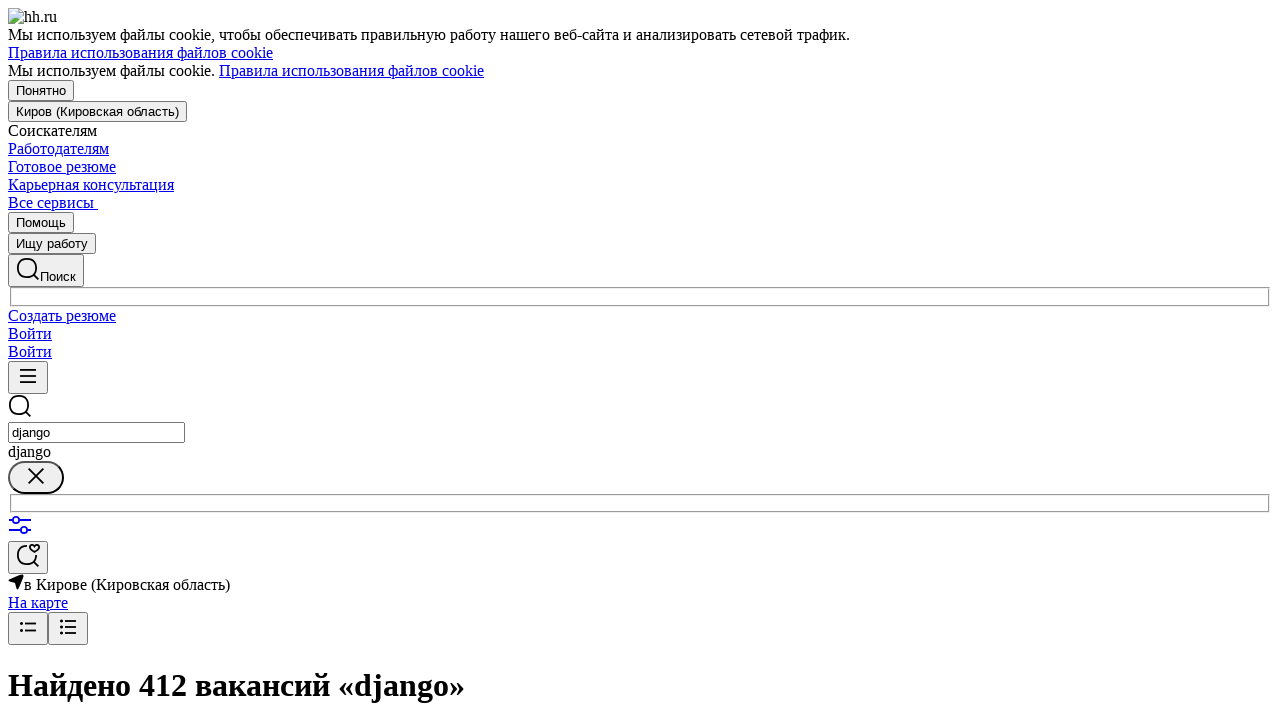

Waited for Django search results to load
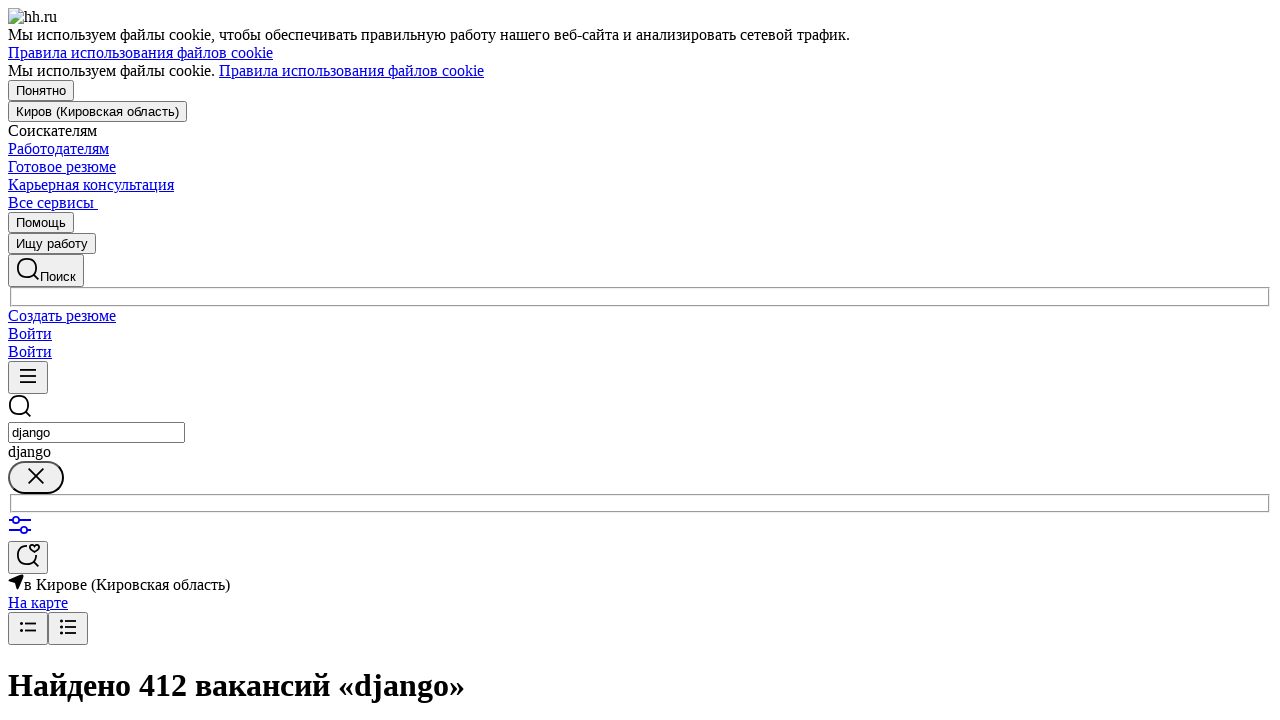

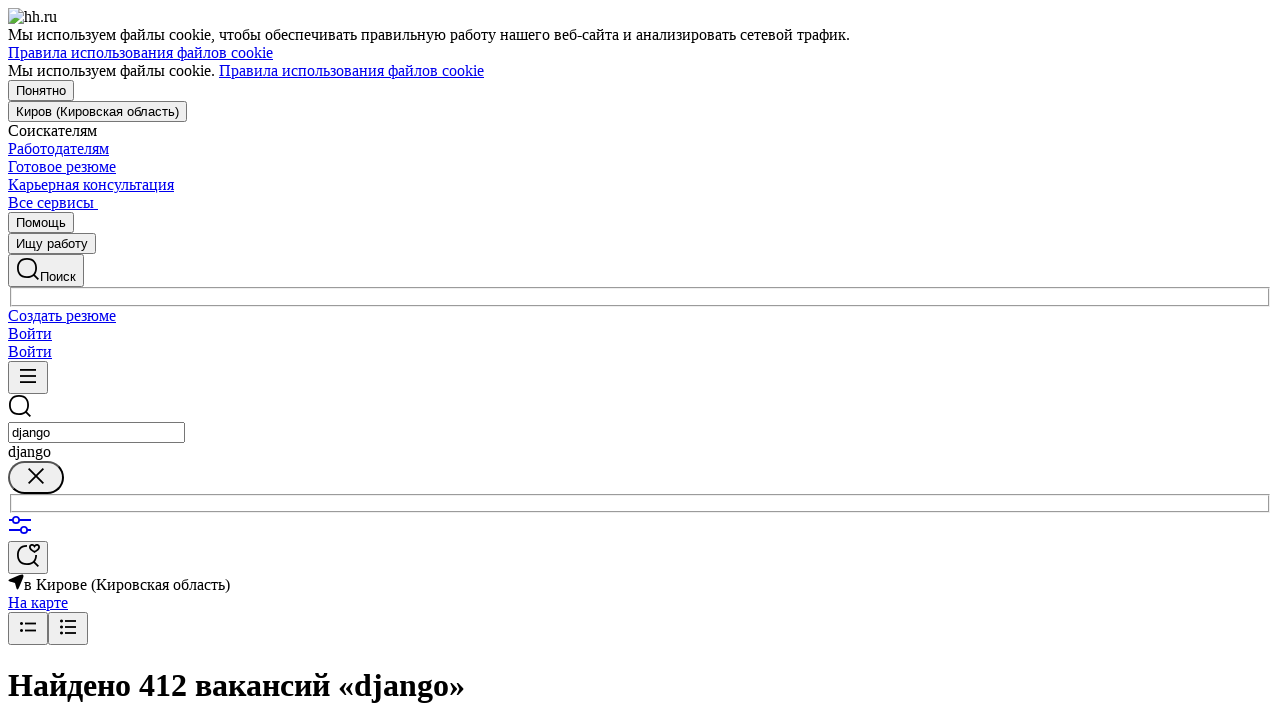